Tests hover functionality on the second image and verifies that "name: user2" text appears

Starting URL: https://the-internet.herokuapp.com/hovers

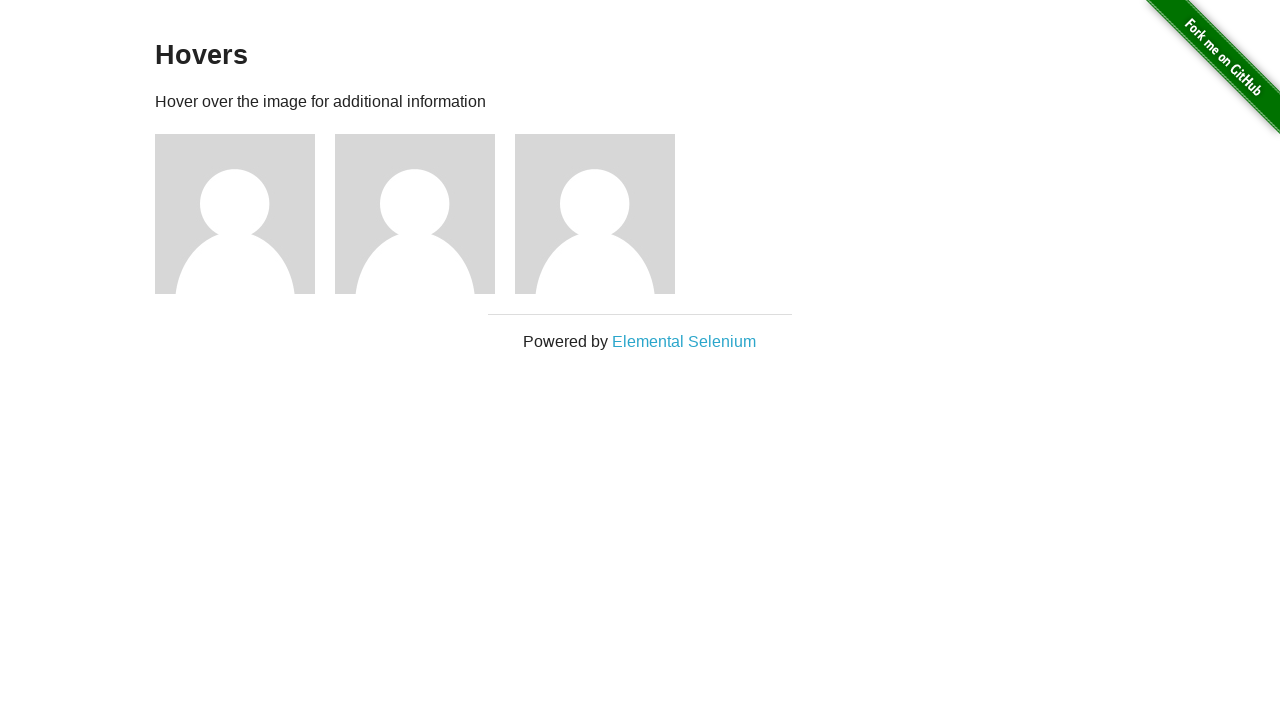

Hovered over the second image on the hovers page at (425, 214) on #content .figure:nth-of-type(2)
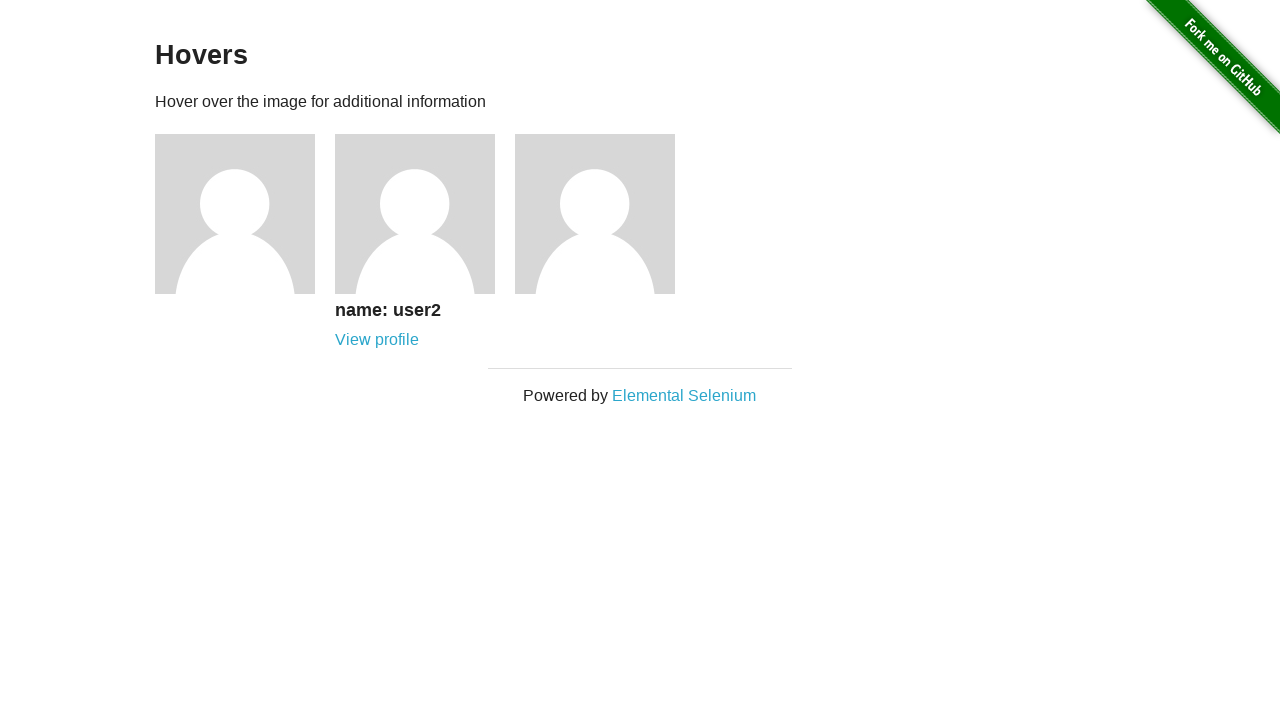

Verified that 'name: user2' text appears in the caption
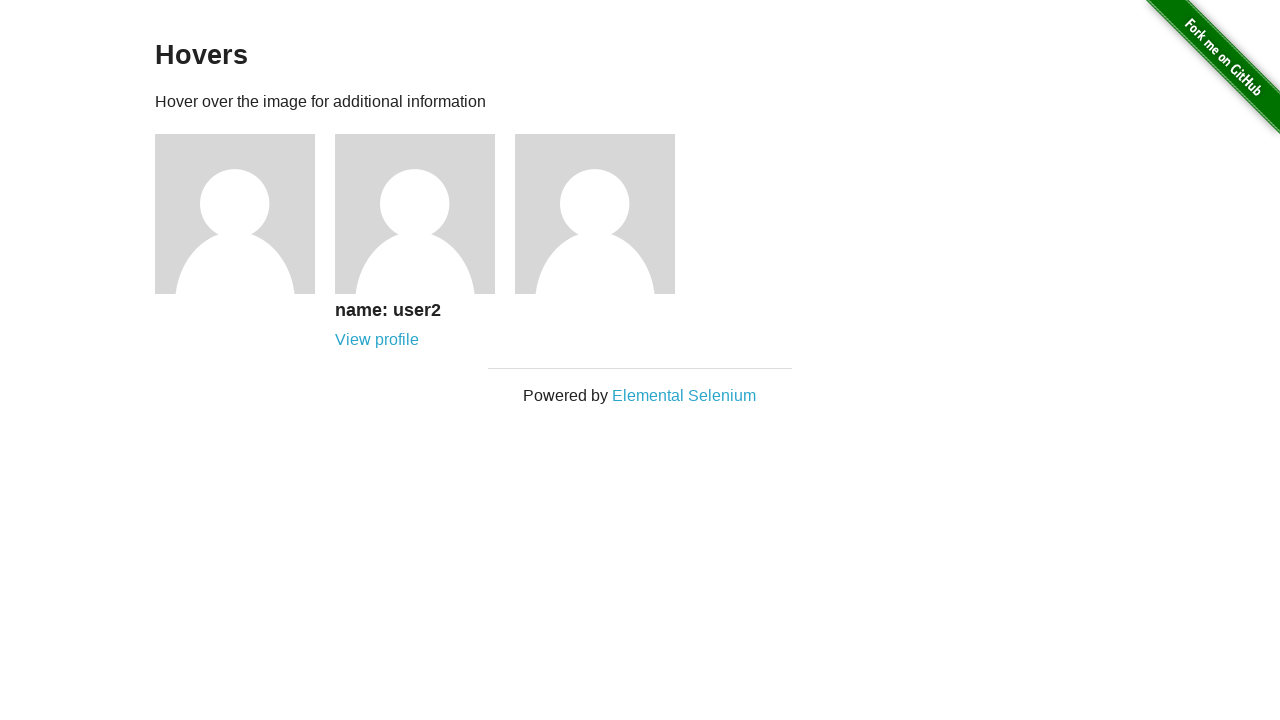

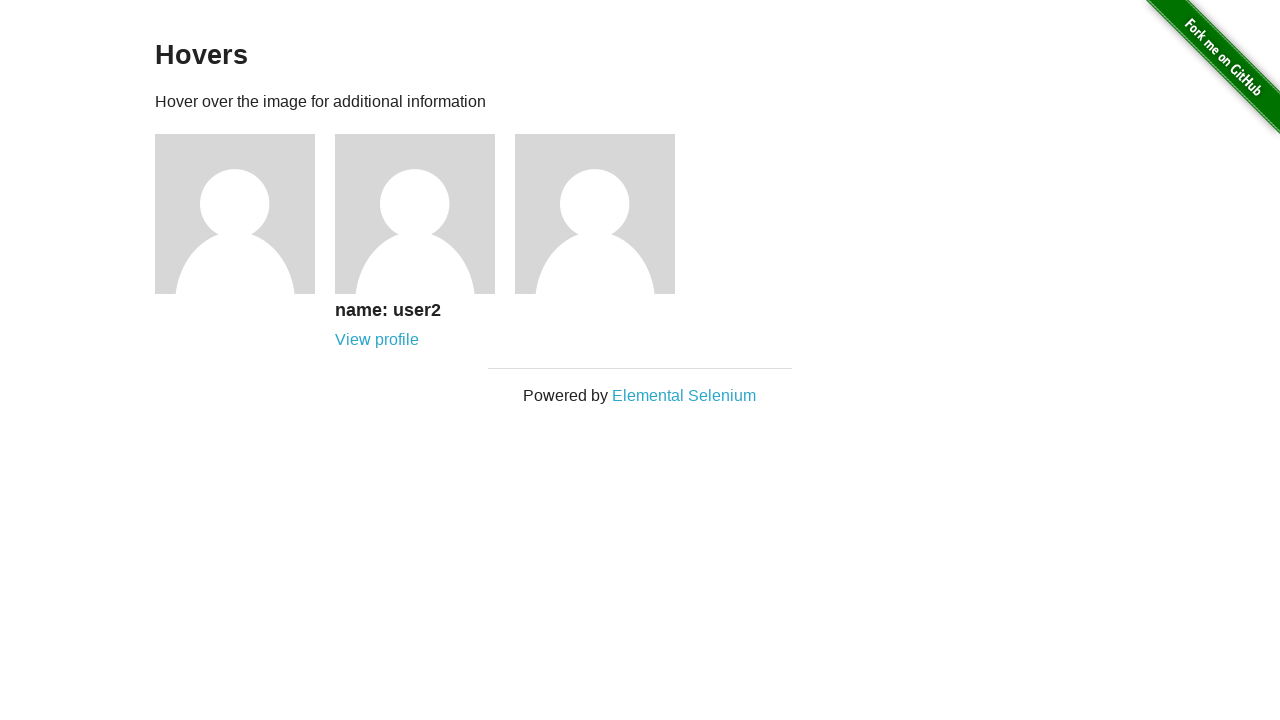